Tests geolocation override functionality by setting coordinates for Berlin, Germany and verifying the location website displays Berlin as the detected location.

Starting URL: https://my-location.org/

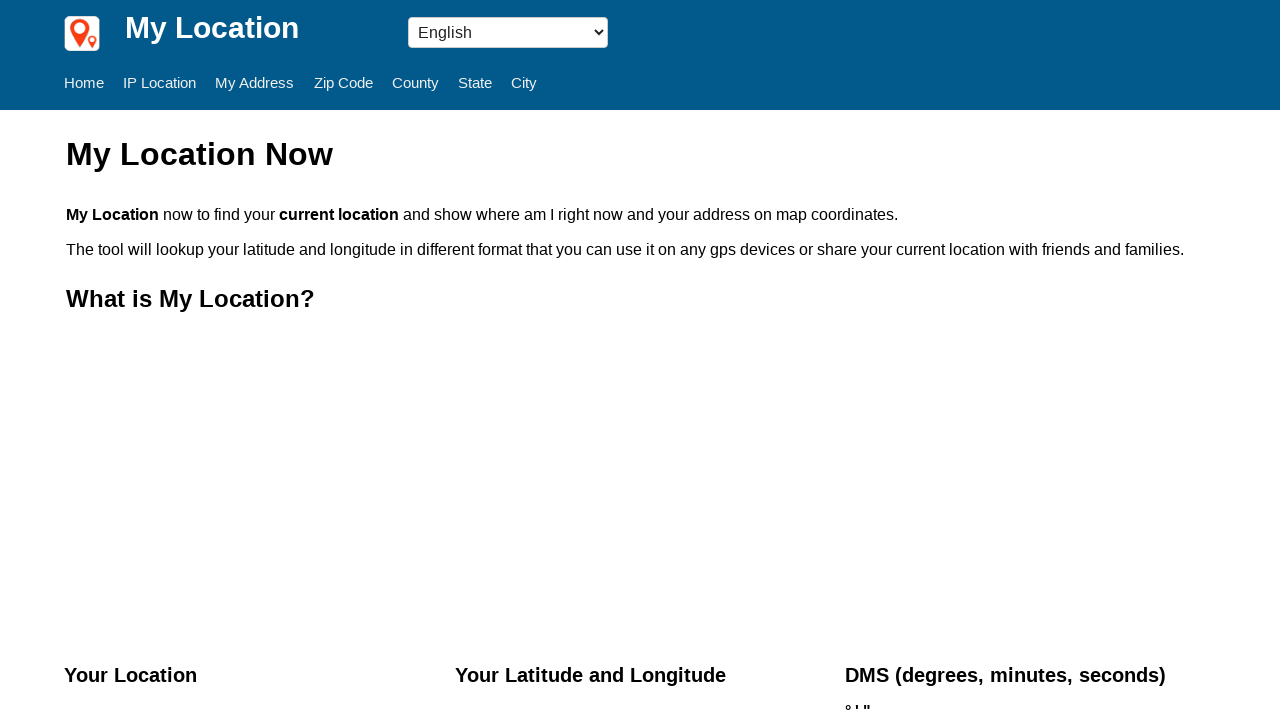

Set geolocation to Berlin, Germany coordinates (52.5043°N, 13.4501°E)
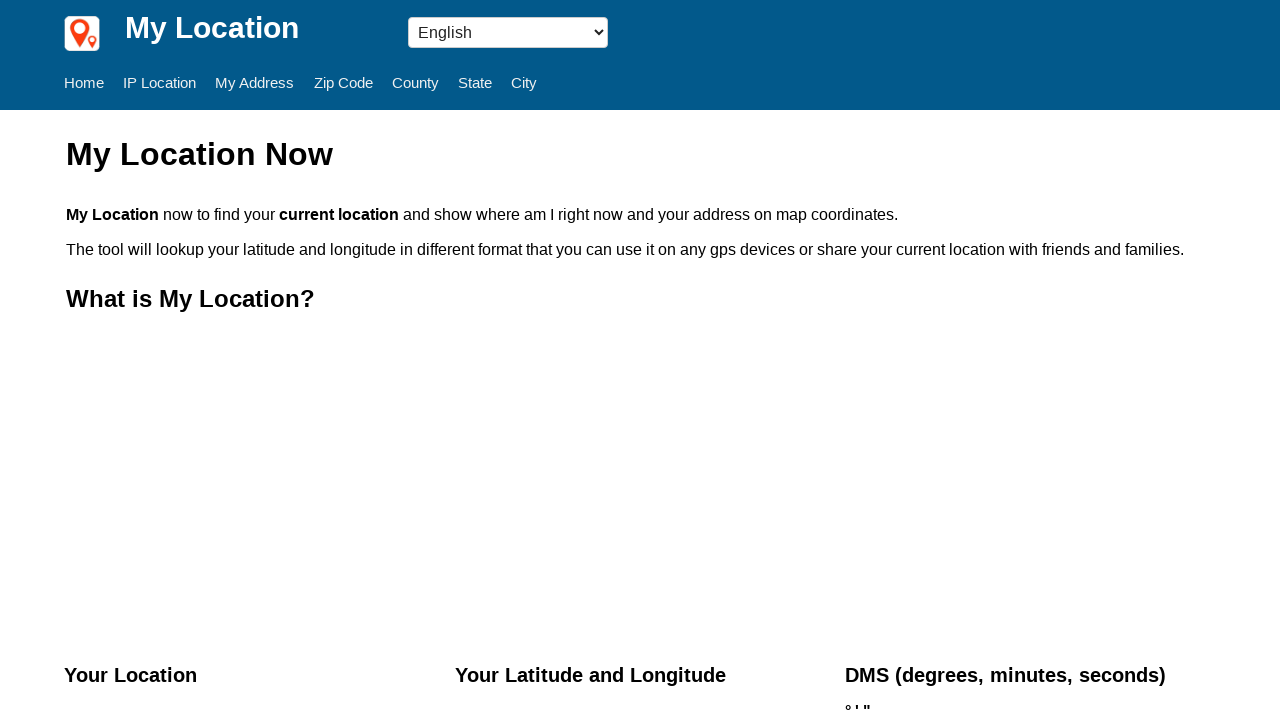

Granted geolocation permission
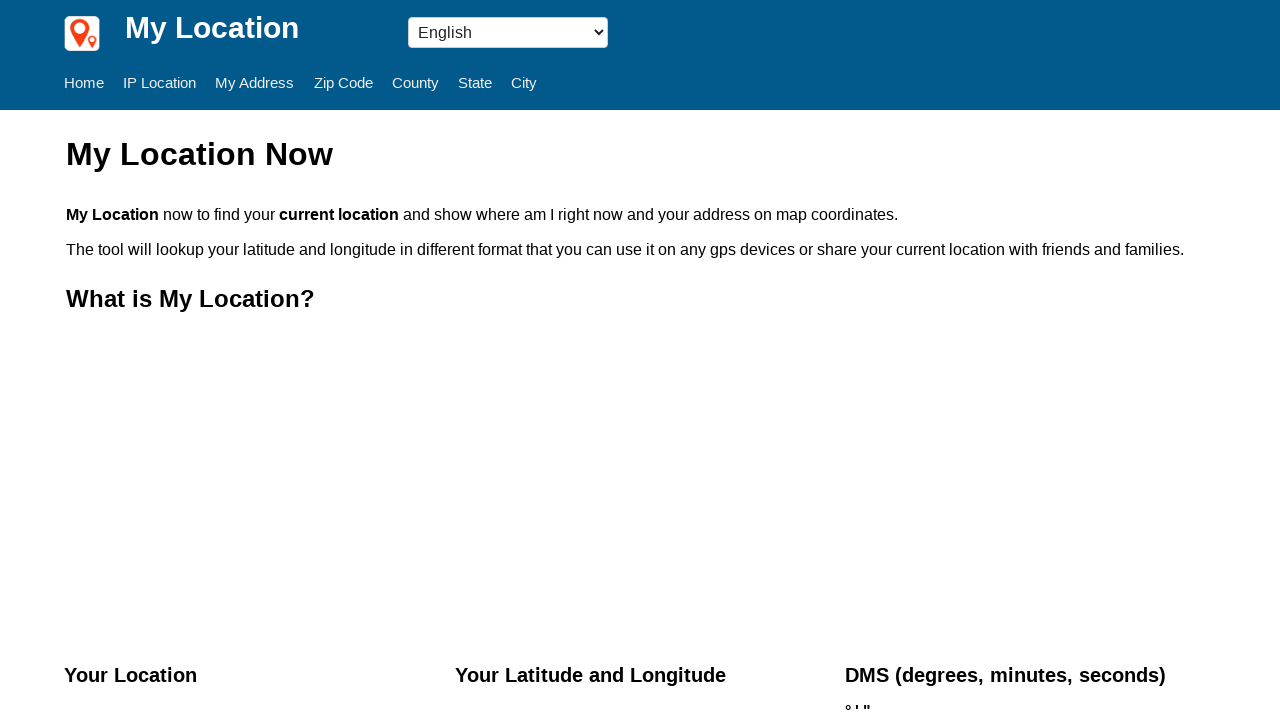

Reloaded page to apply geolocation settings
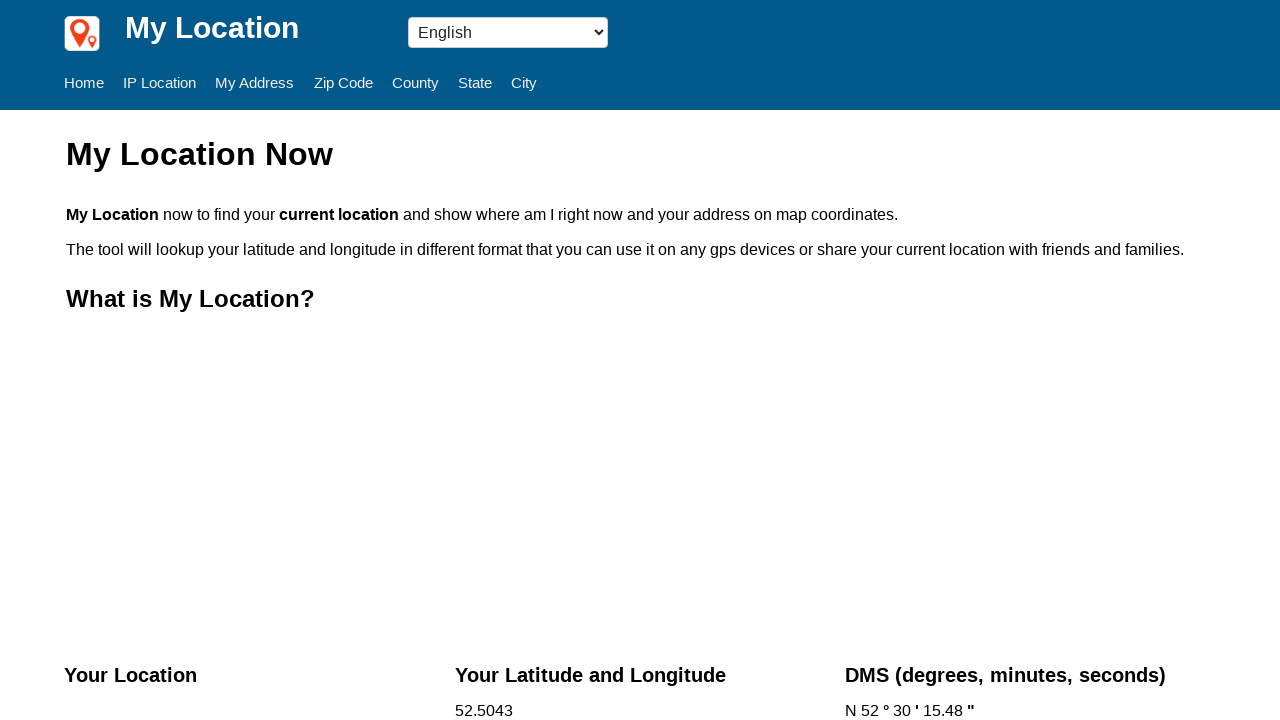

Waited for address element to load
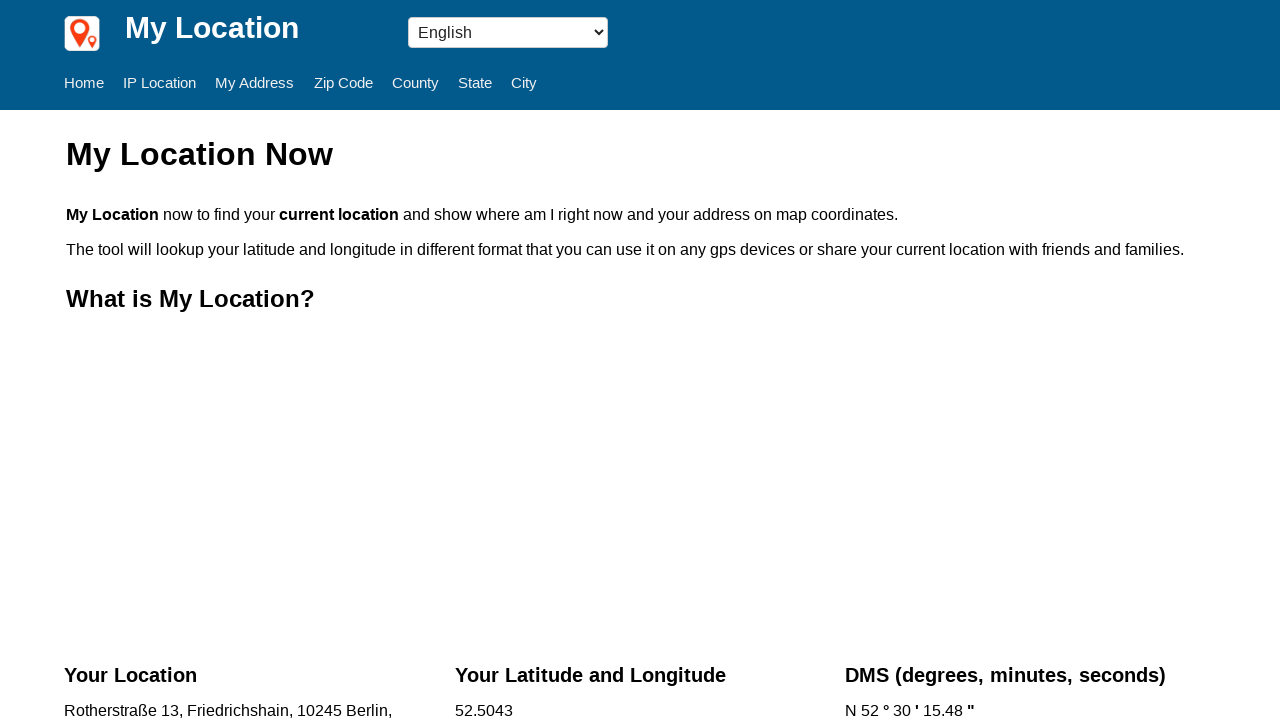

Retrieved address text: Rotherstraße 13, Friedrichshain, 10245 Berlin, Germany
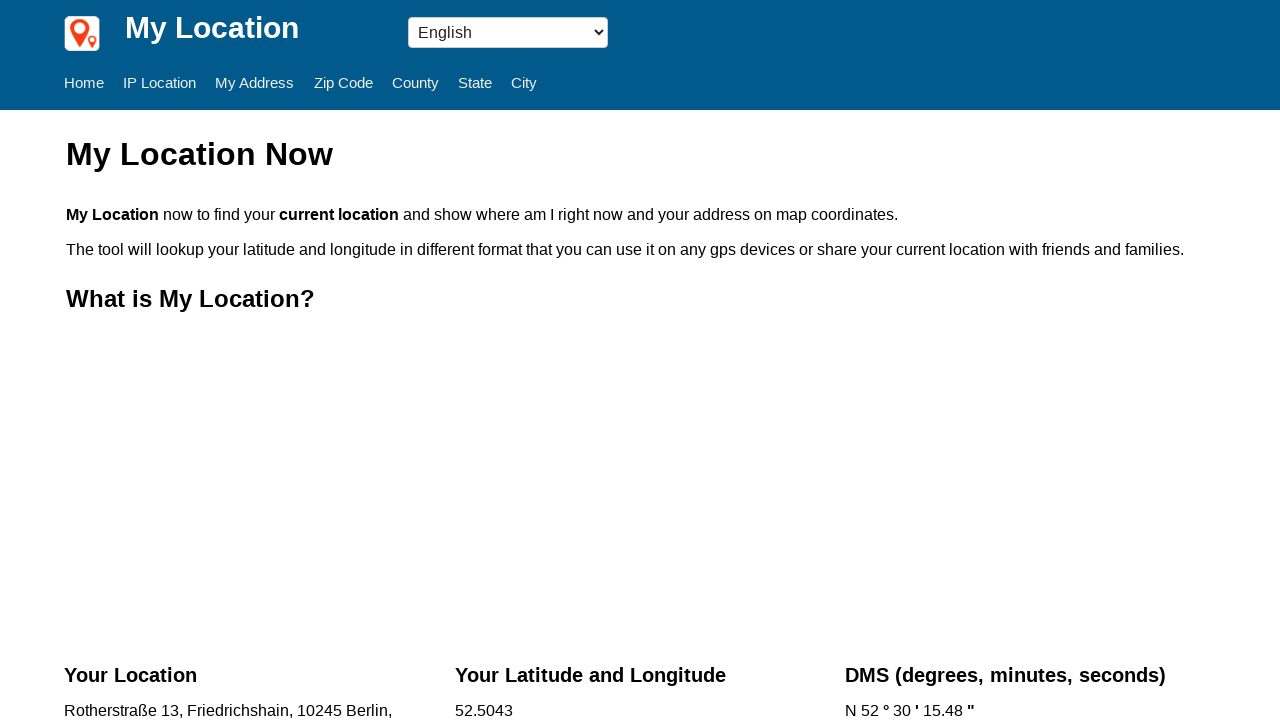

Verified that 'Berlin' is present in the detected location
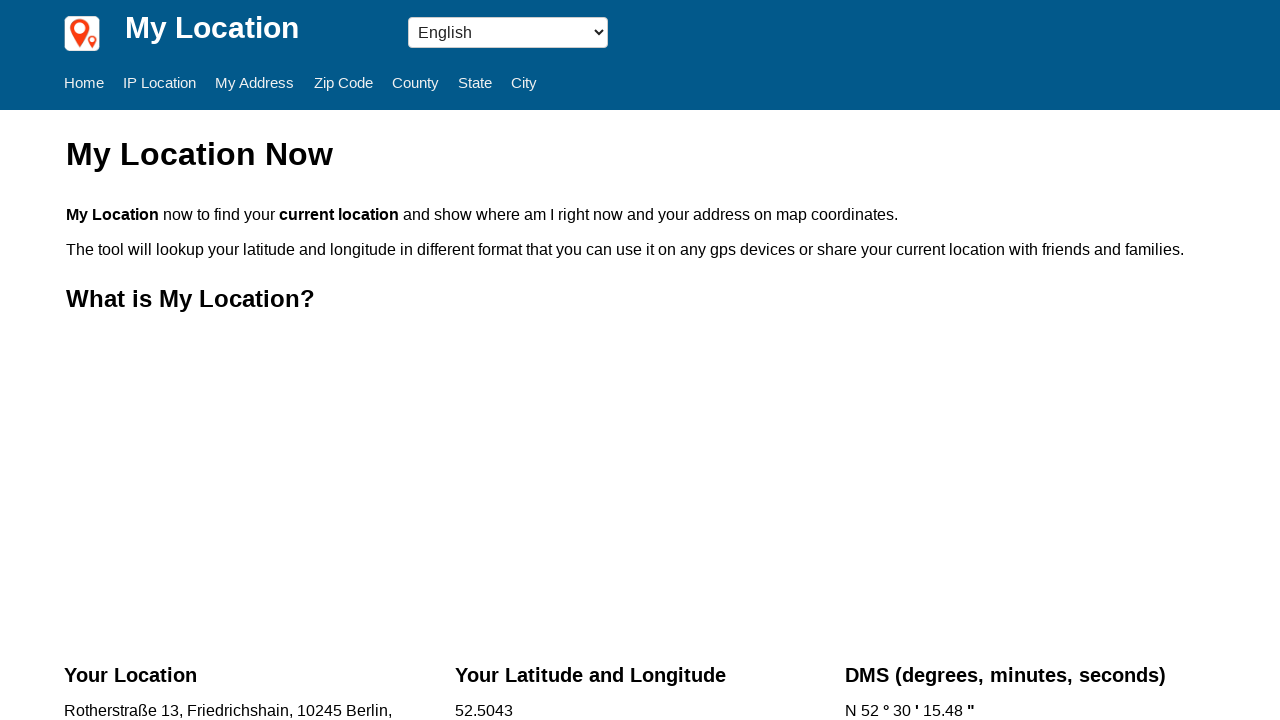

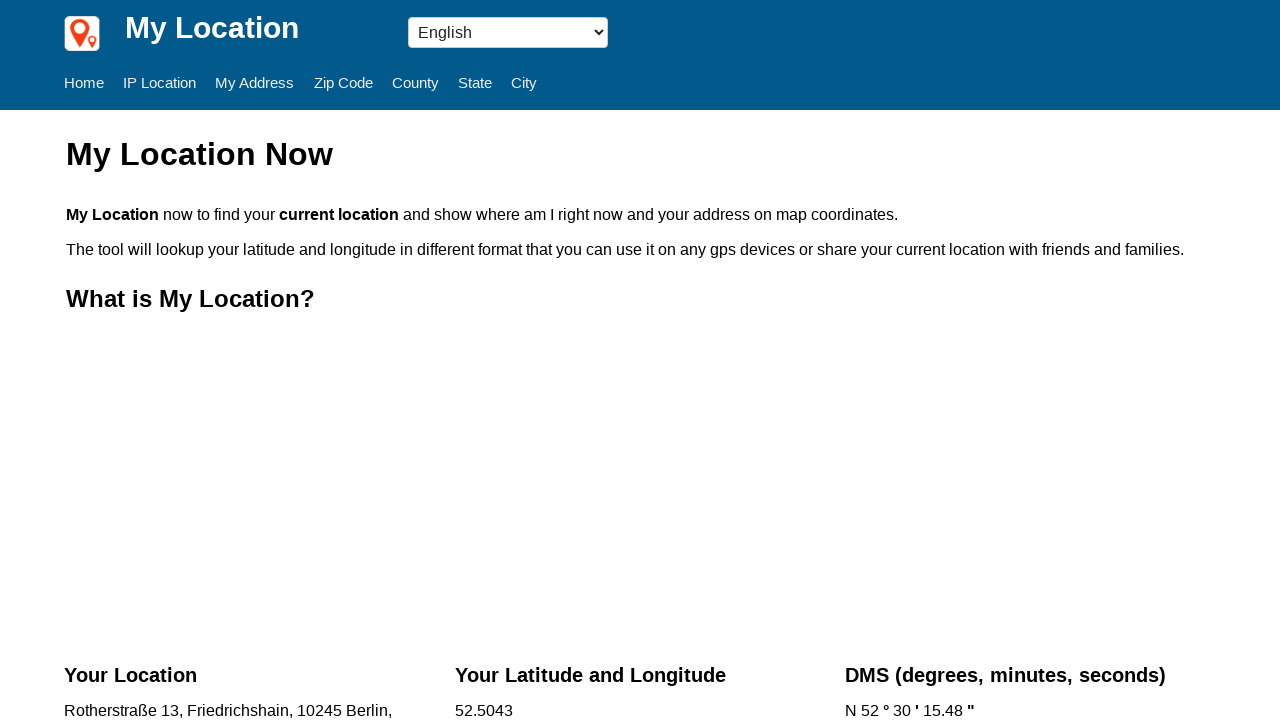